Tests explicit wait with lambda by clicking Add button and verifying the dynamically added element is displayed

Starting URL: https://www.selenium.dev/selenium/web/dynamic.html

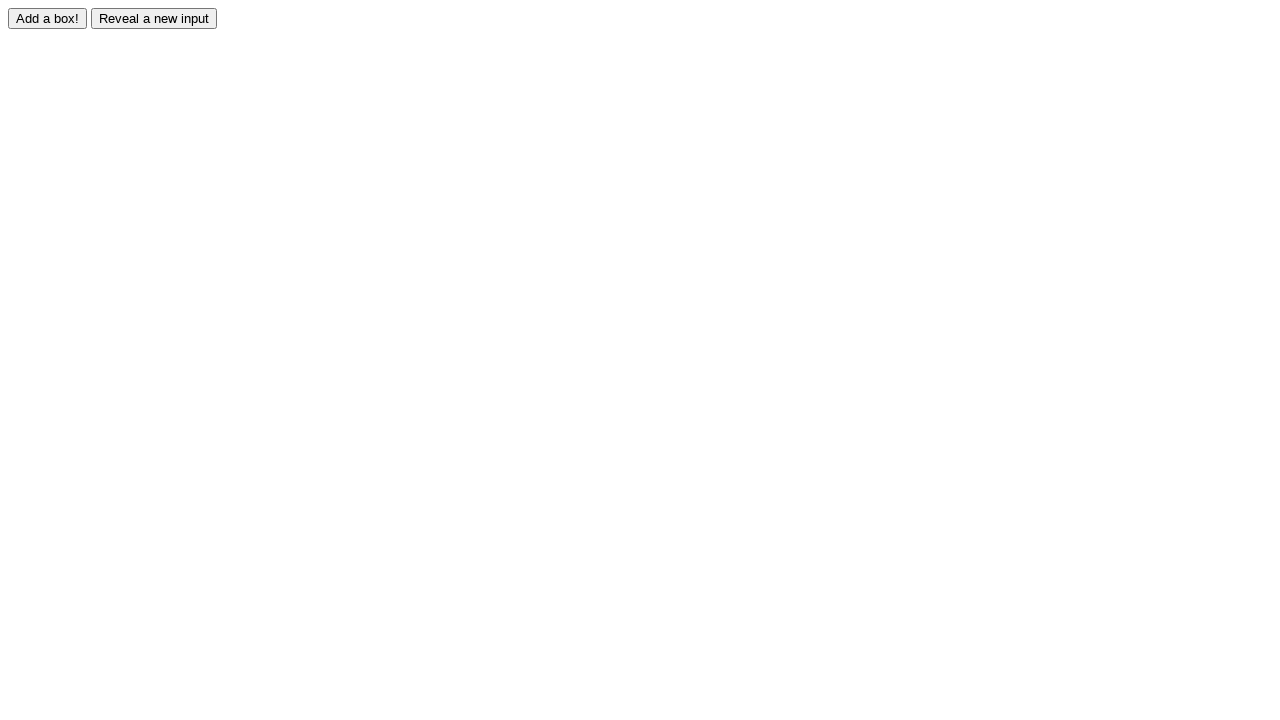

Clicked 'Add a box!' button to dynamically add element at (48, 18) on text=Add a box!
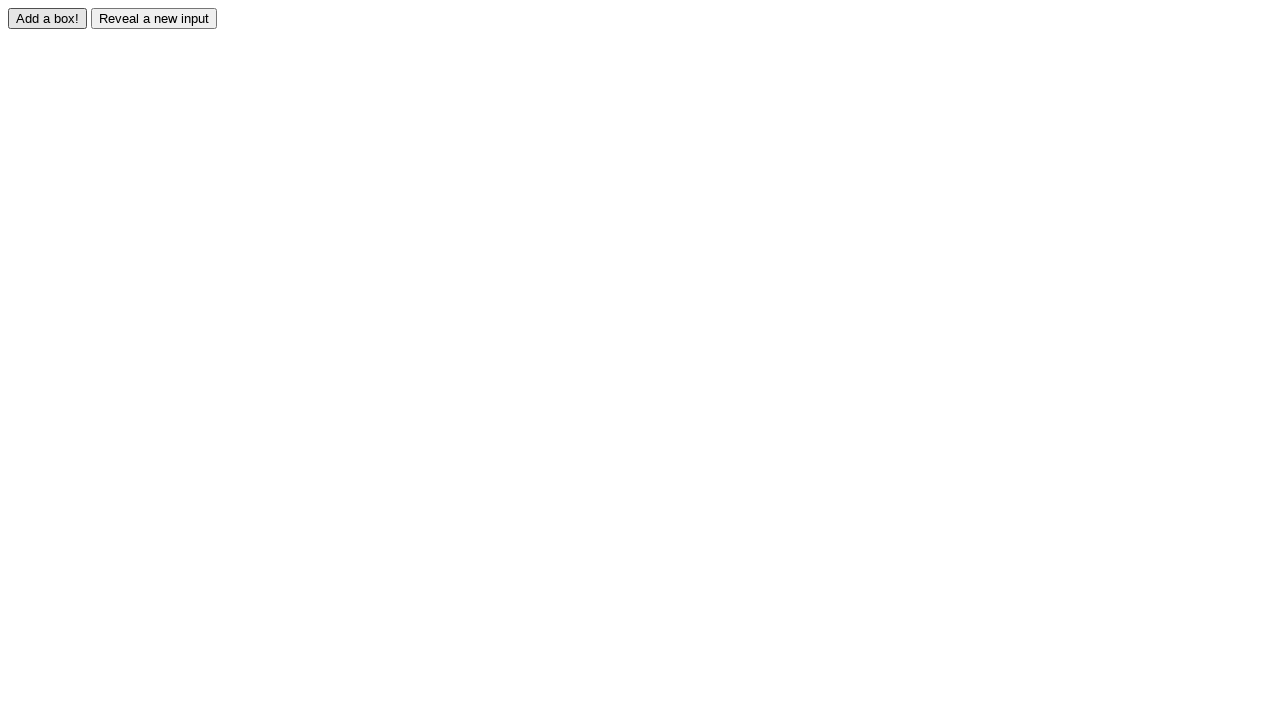

Waited for dynamically added box element (#box0) to become visible
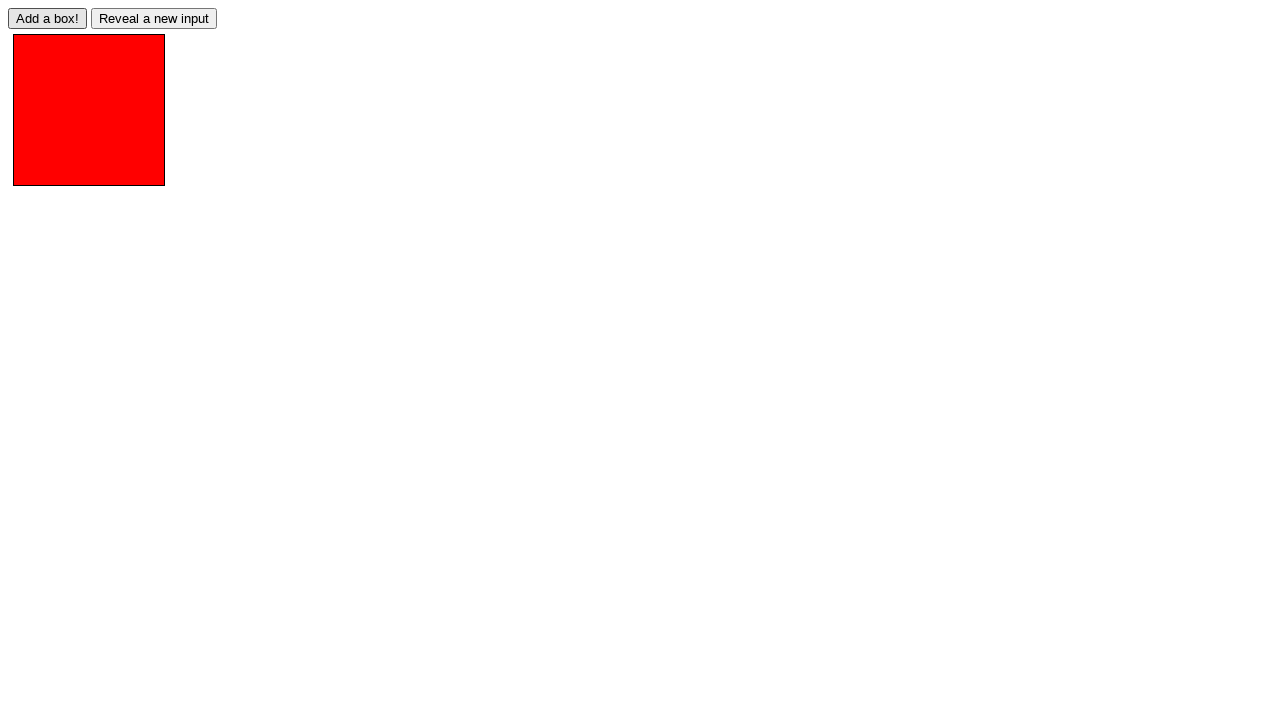

Verified that the dynamically added box (#box0) is displayed
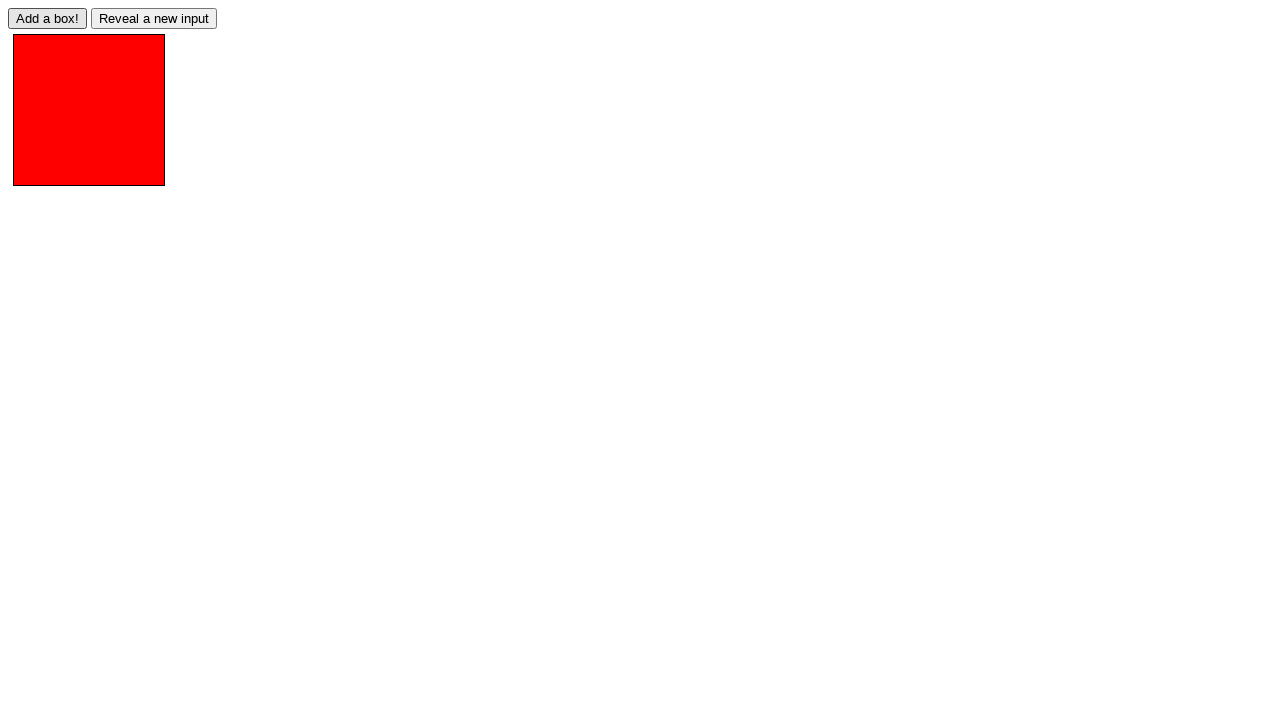

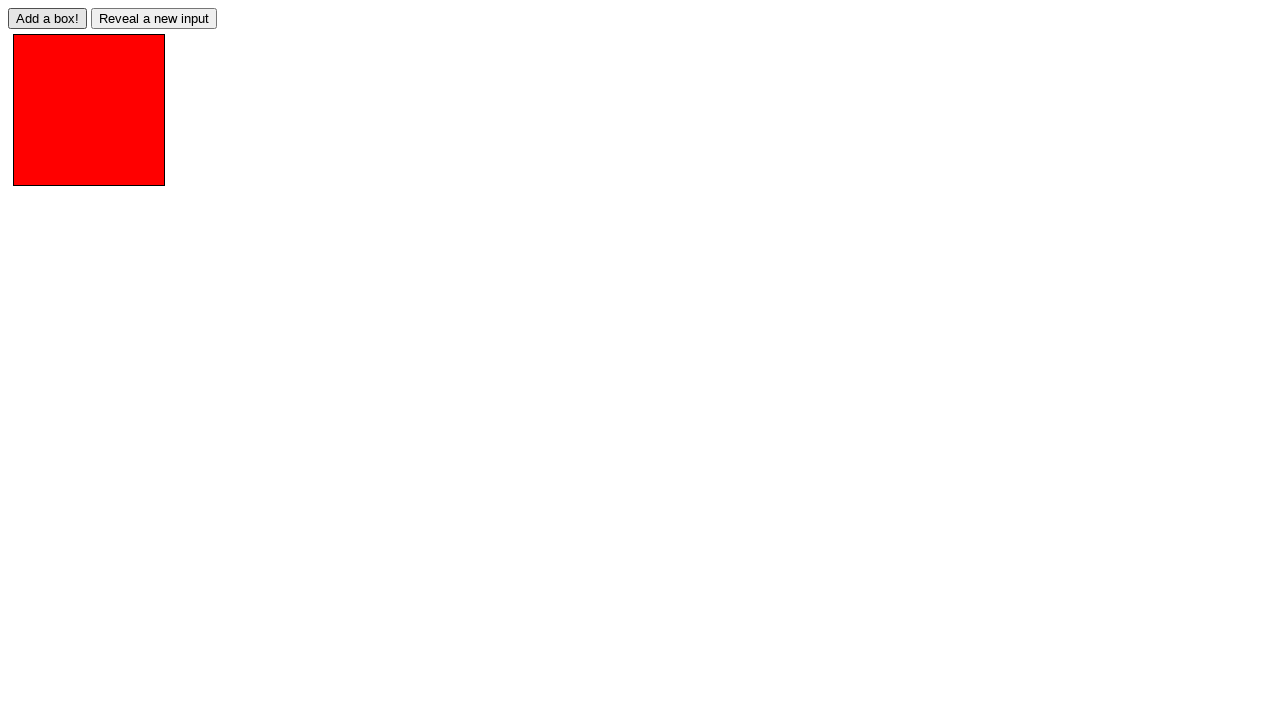